Tests auto-suggestive dropdown functionality by typing partial text and selecting a matching option from the suggestions

Starting URL: https://rahulshettyacademy.com/dropdownsPractise/

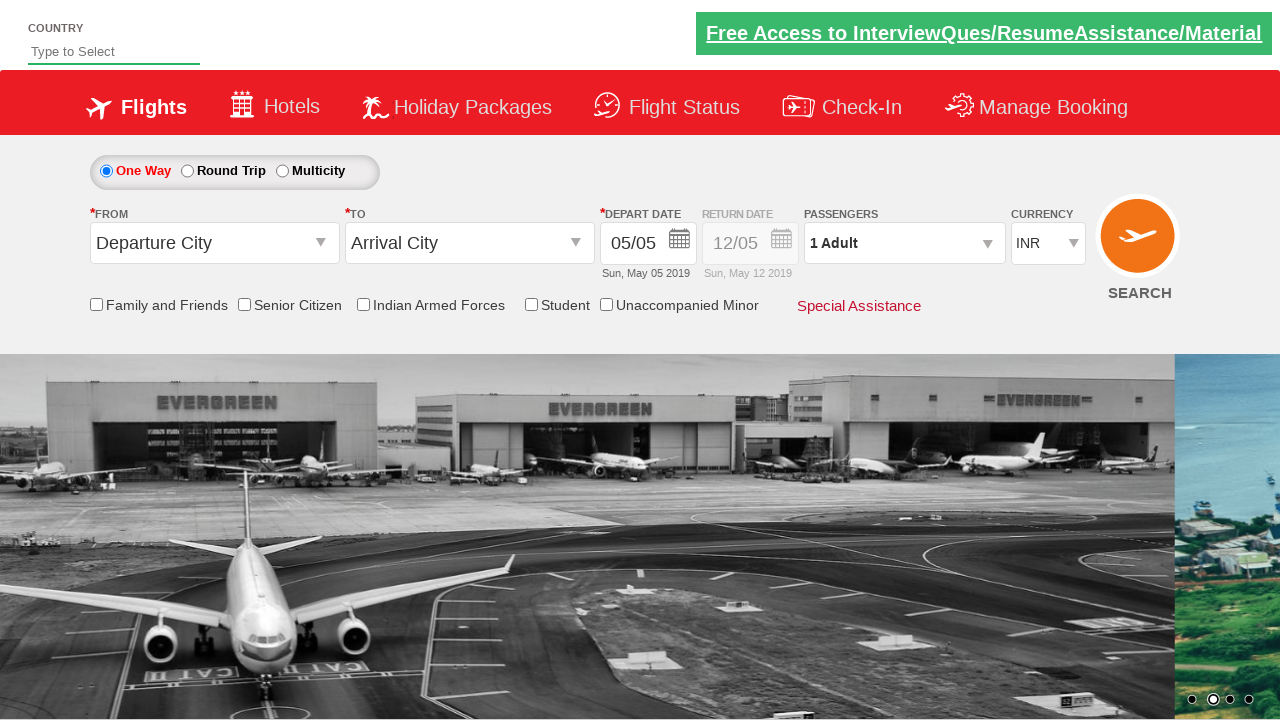

Typed 'ind' in the auto-suggest field to trigger dropdown on #autosuggest
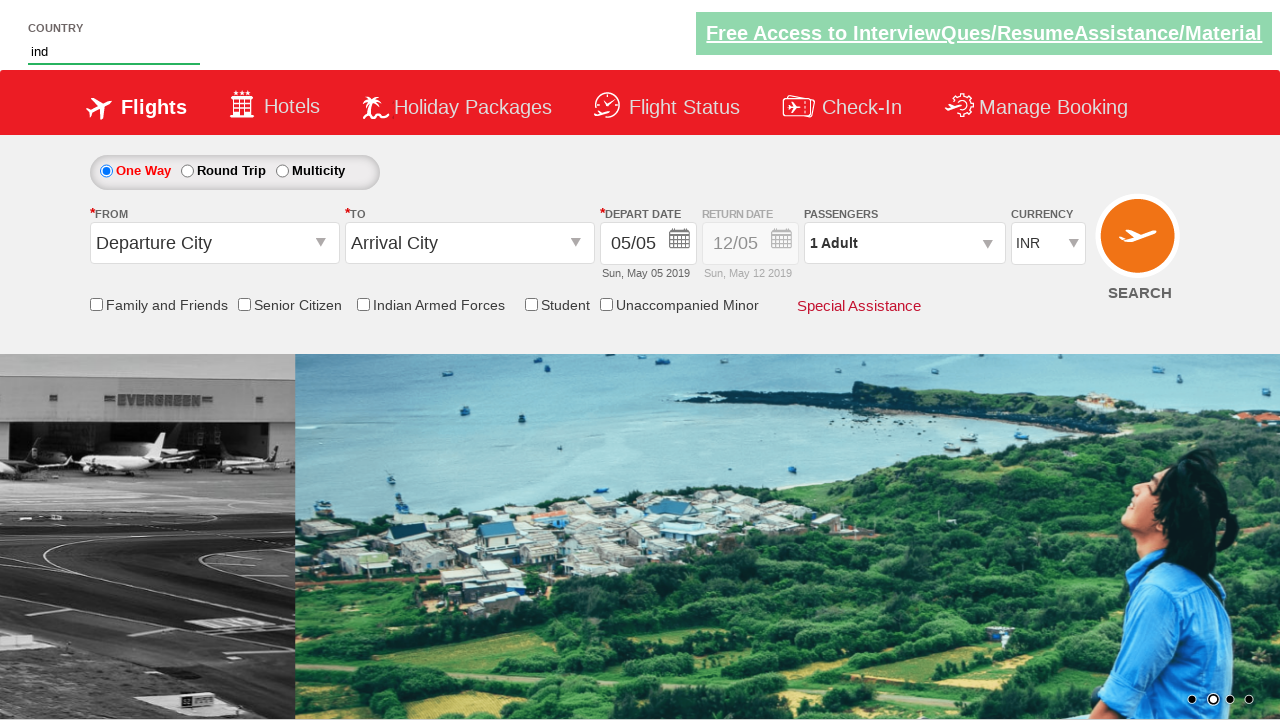

Auto-suggestive dropdown appeared with matching options
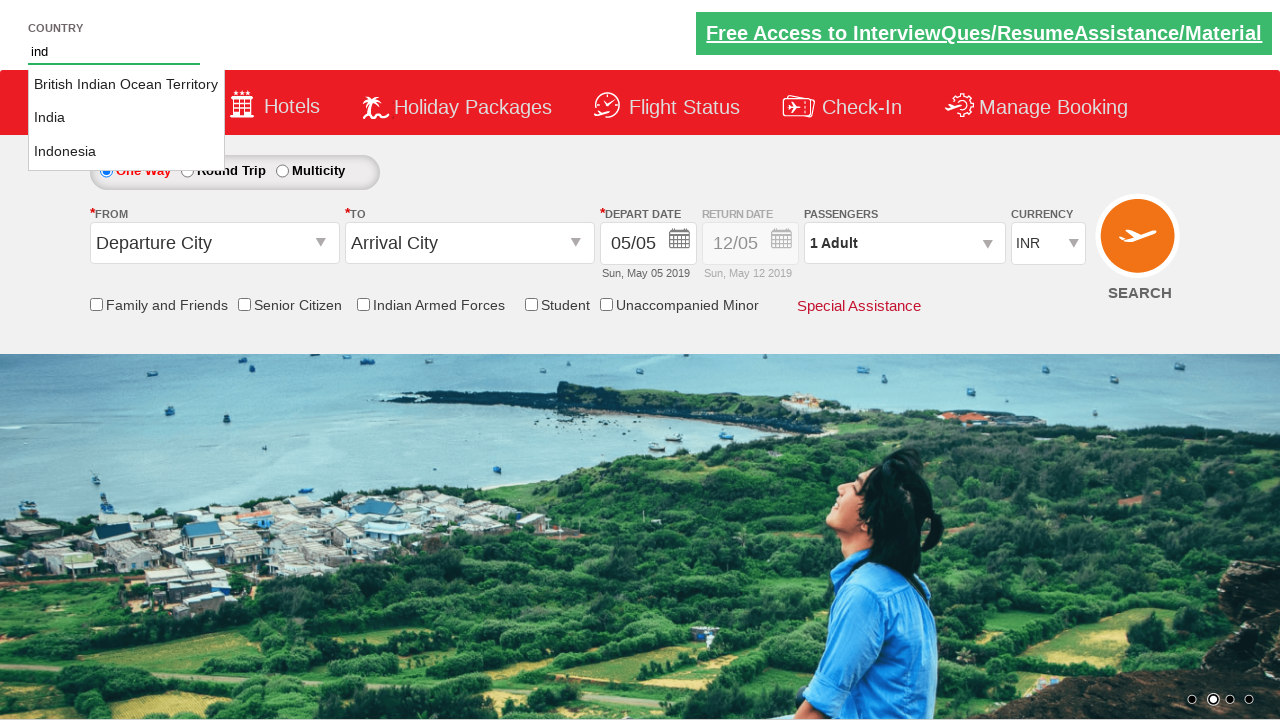

Retrieved all suggestion options from the dropdown
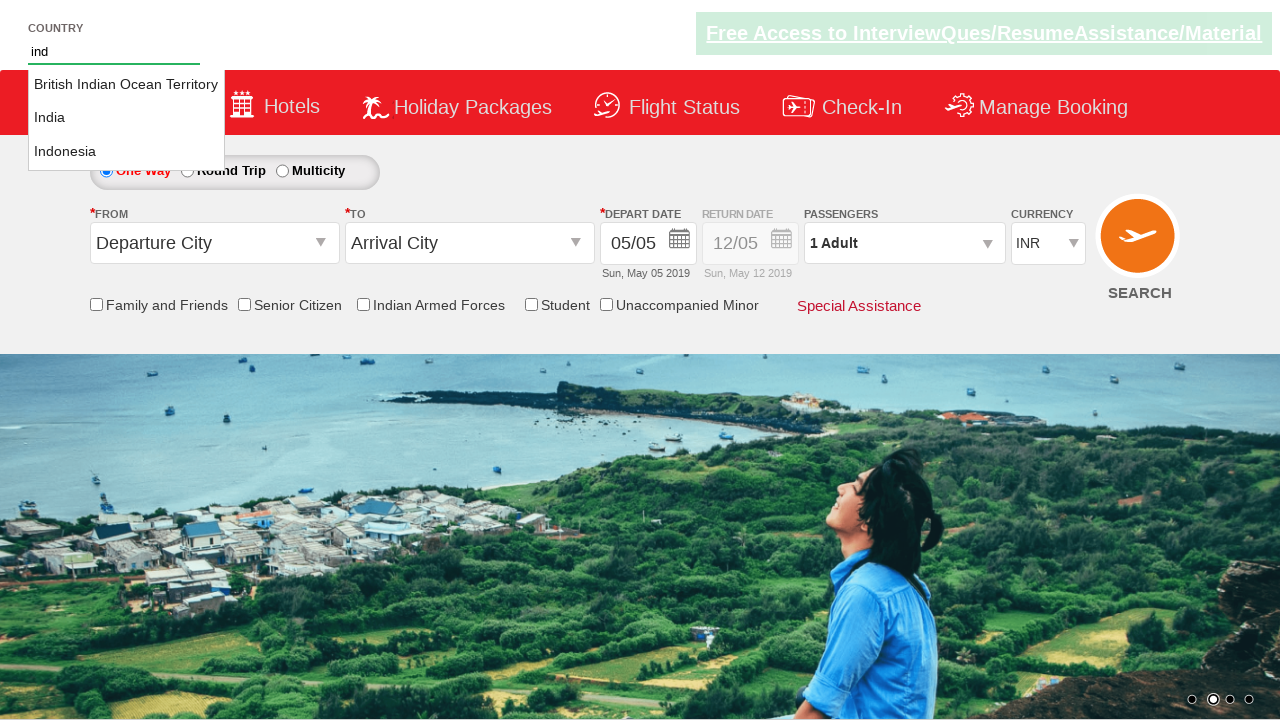

Selected 'India' from the auto-suggestive dropdown at (126, 118) on li.ui-menu-item a >> nth=1
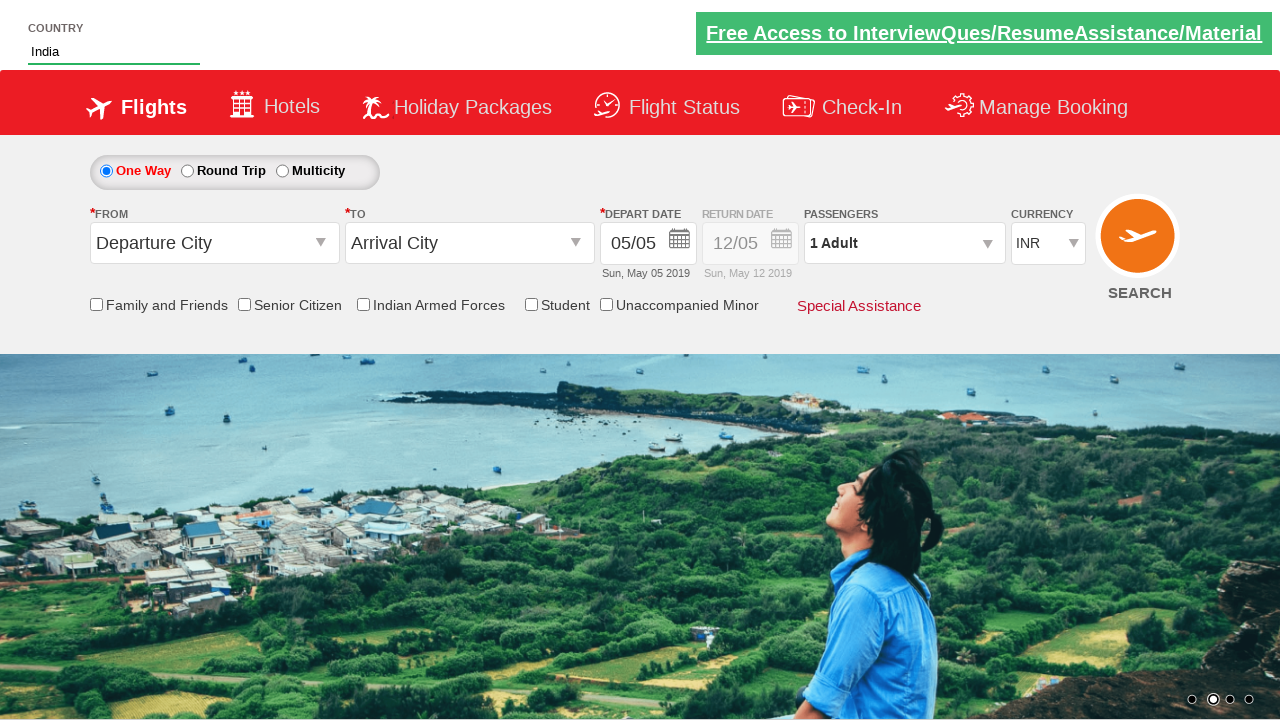

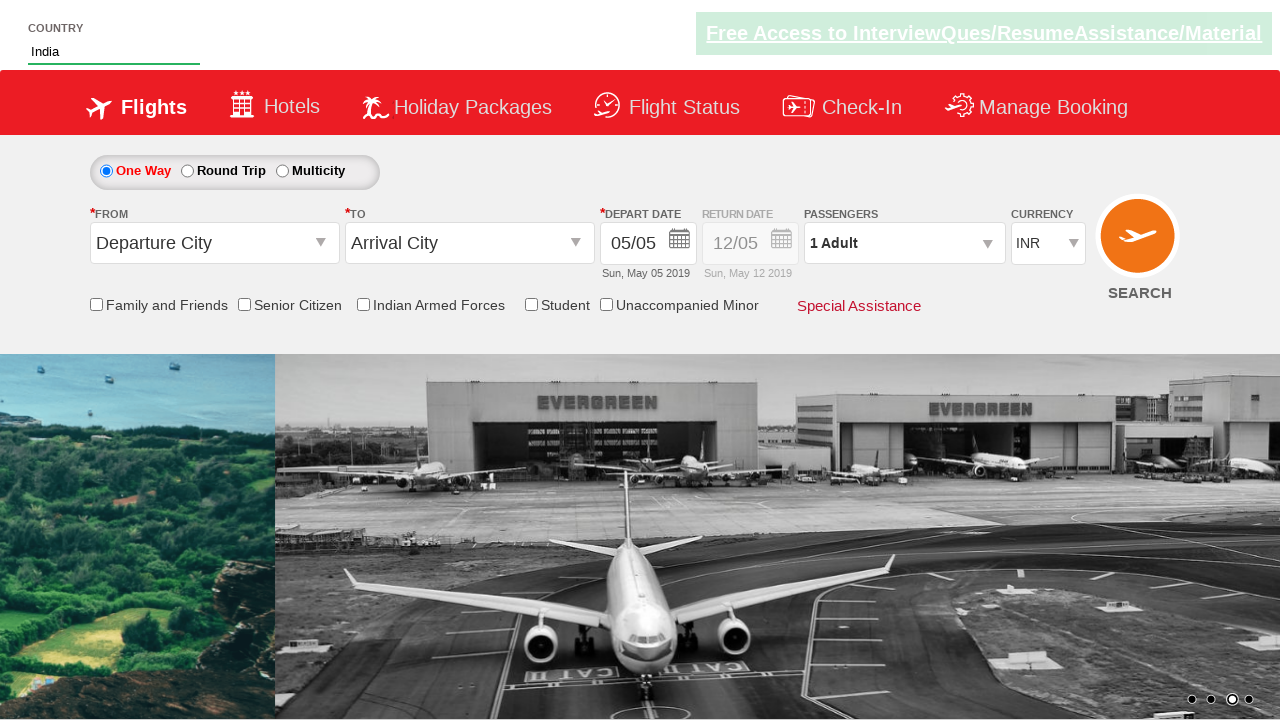